Extracts two numbers from the page, calculates their sum, selects the result from a dropdown menu, and submits the form

Starting URL: http://suninjuly.github.io/selects1.html

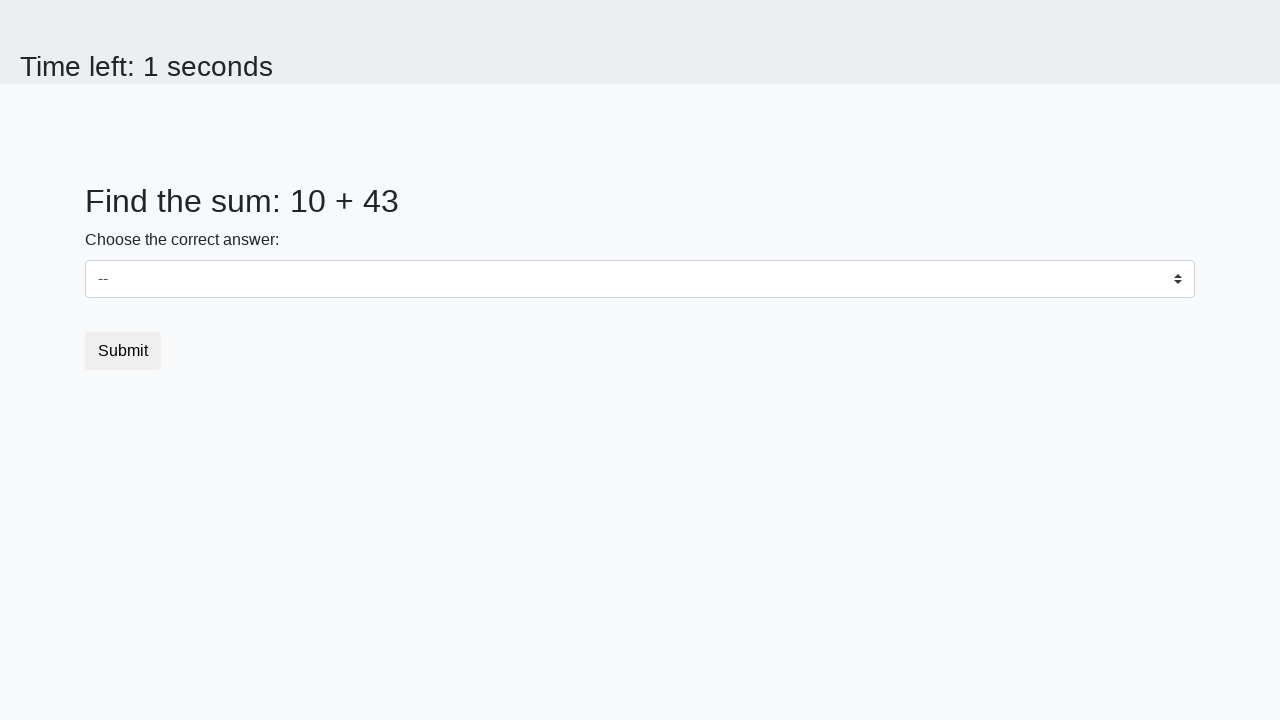

Extracted first number from page
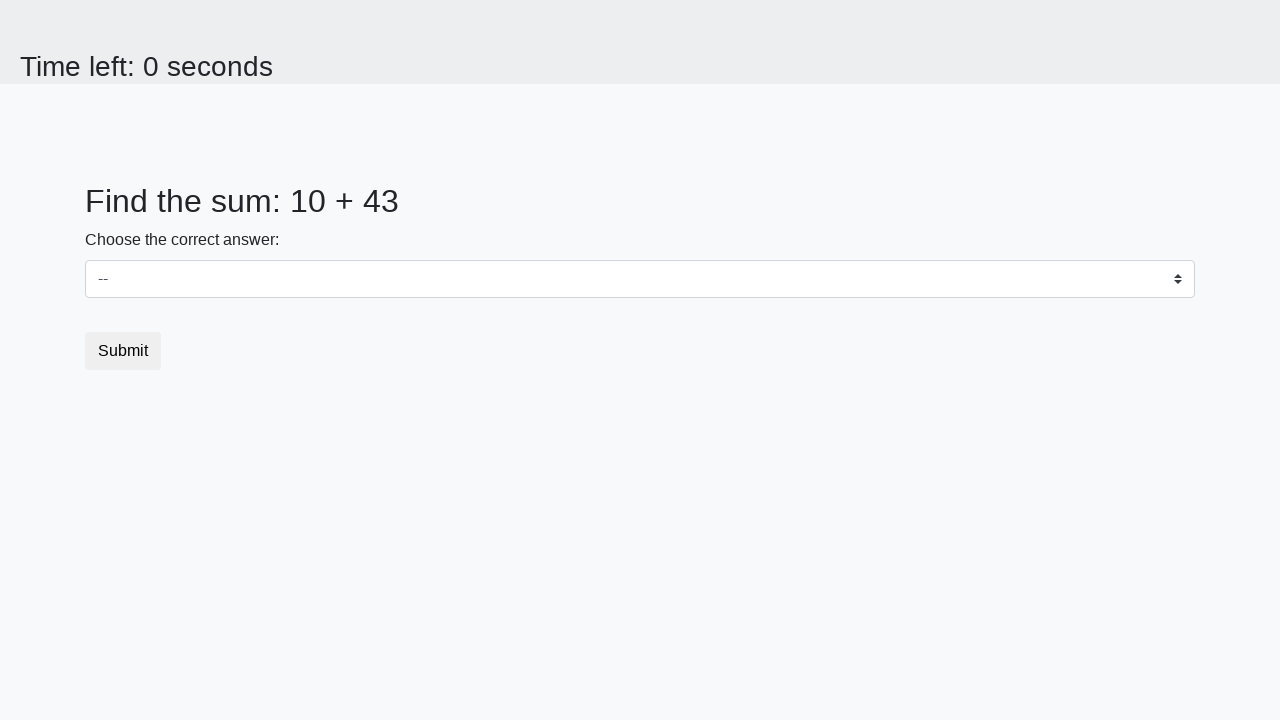

Extracted second number from page
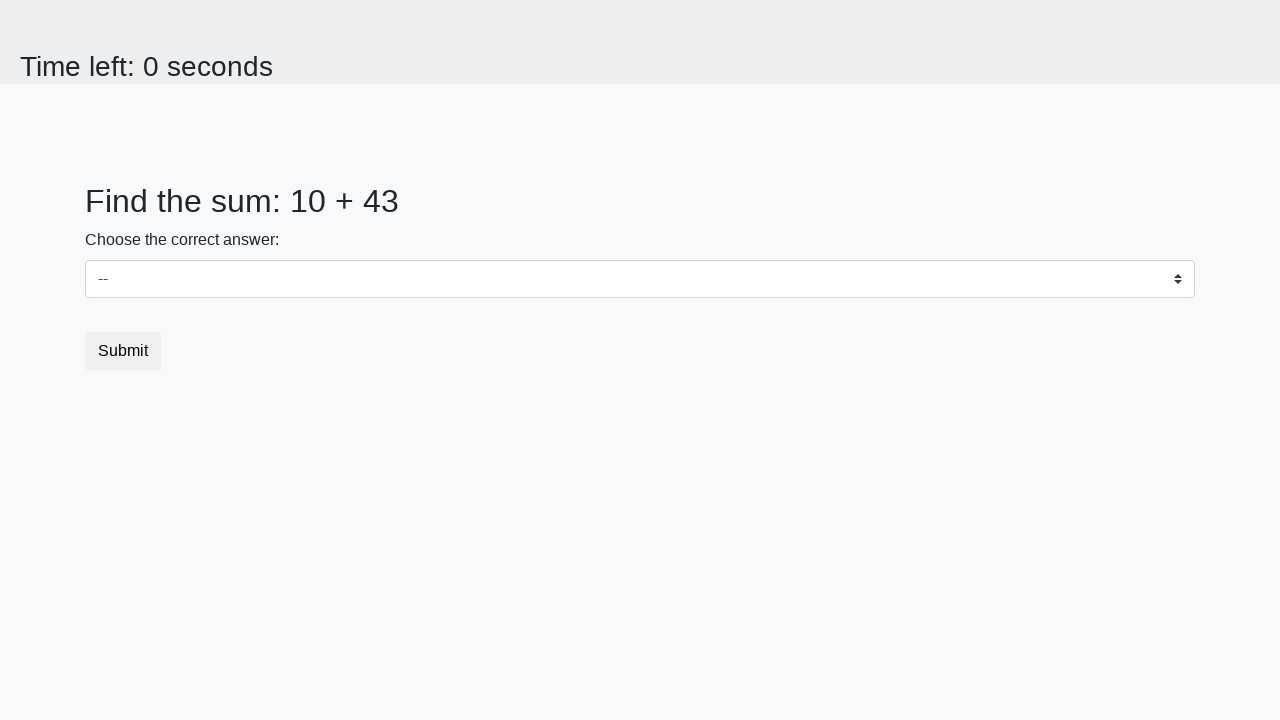

Calculated sum: 10 + 43 = 53
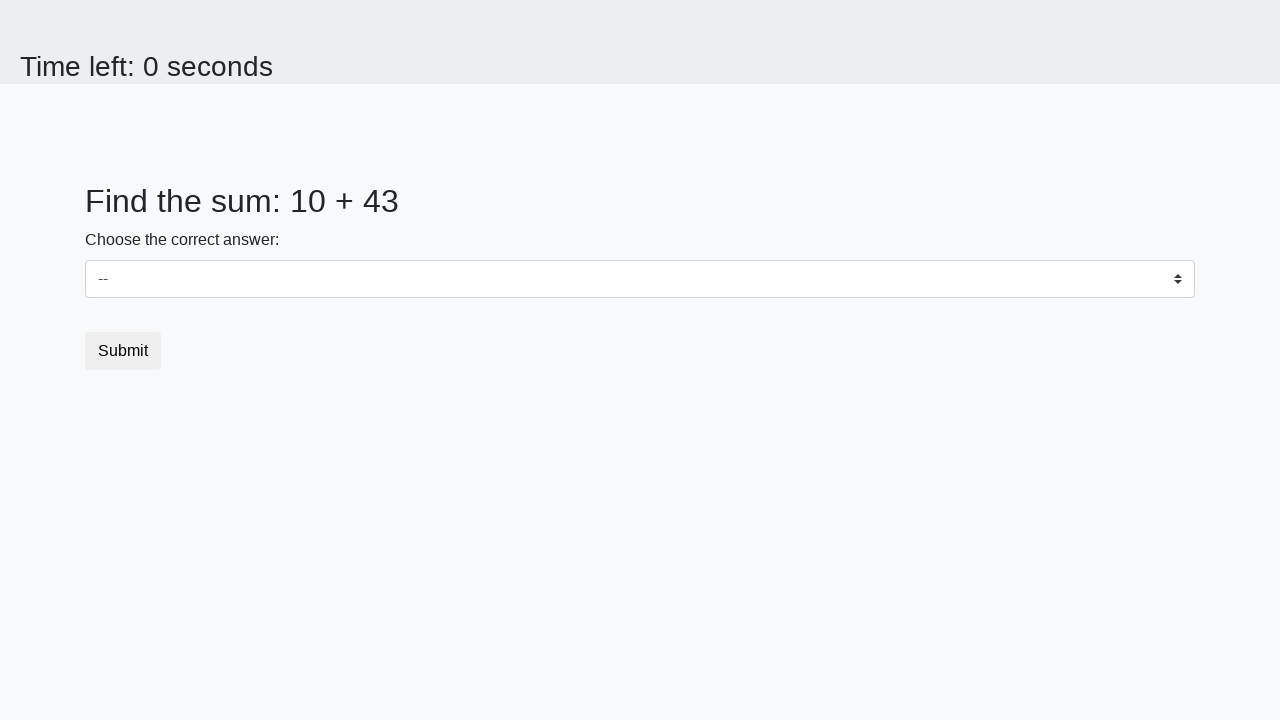

Selected value 53 from dropdown menu on select
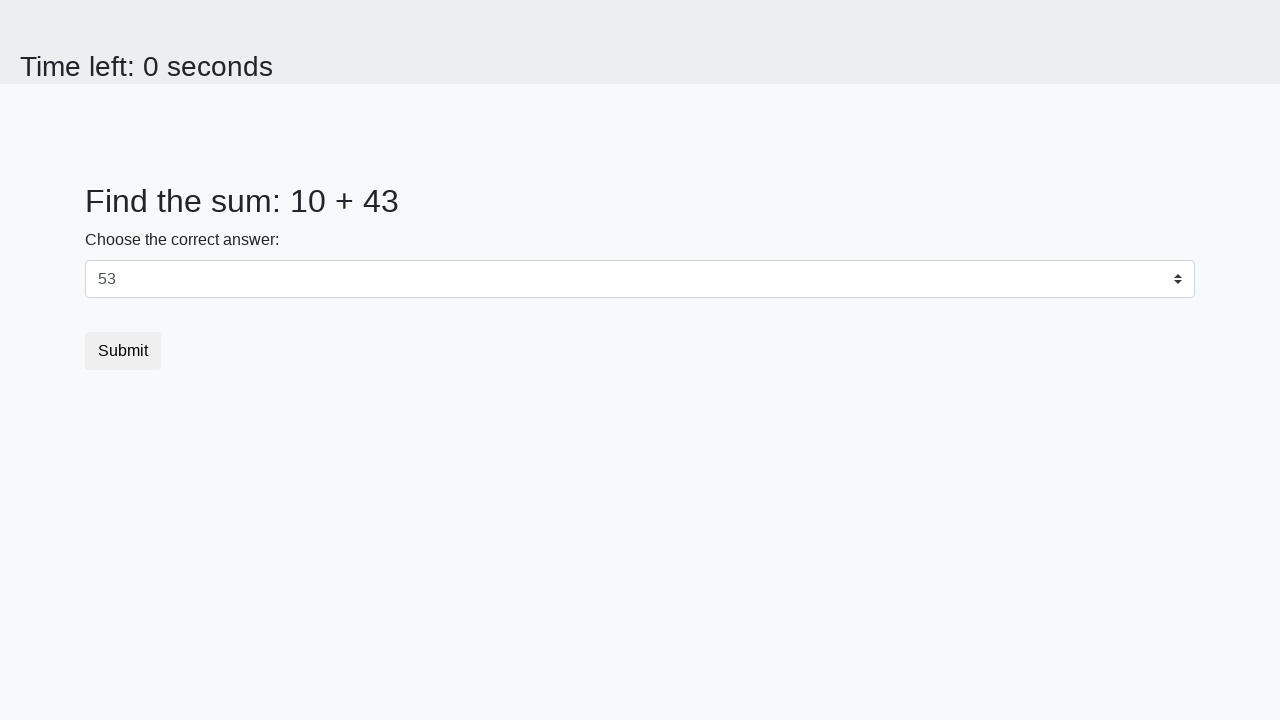

Clicked submit button at (123, 351) on xpath=/html/body/div/form/button
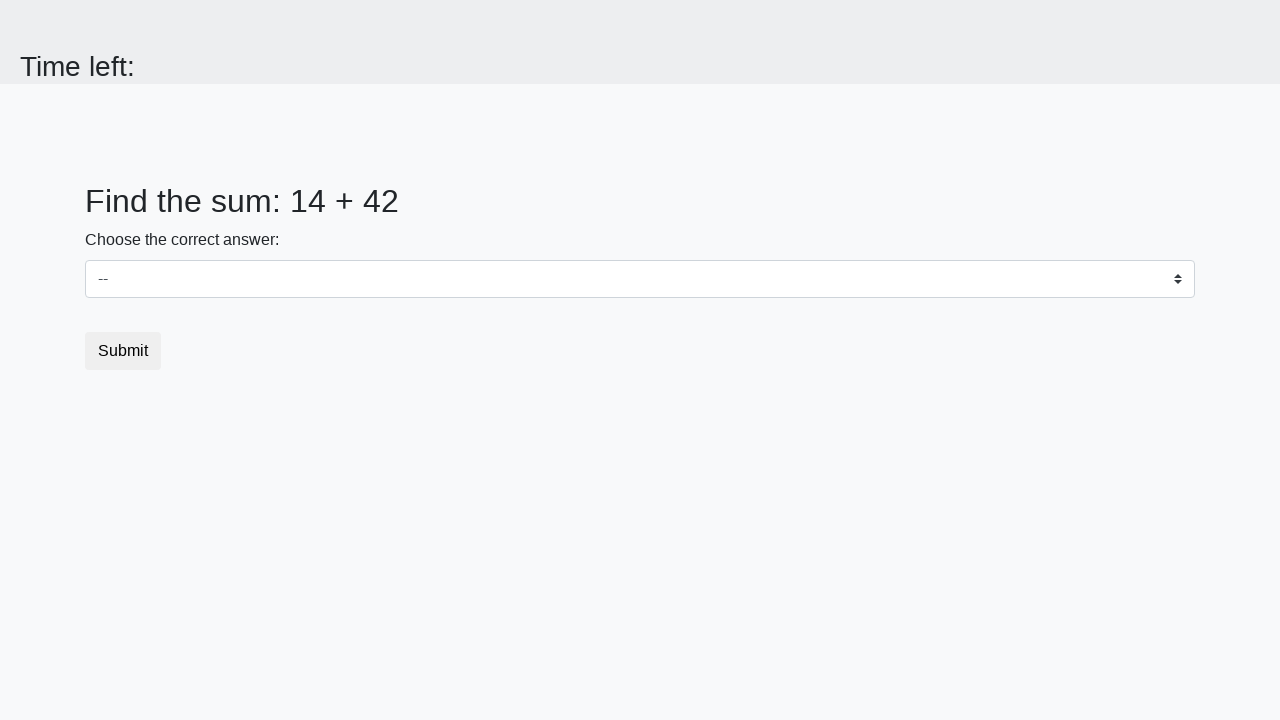

Waited for page to load
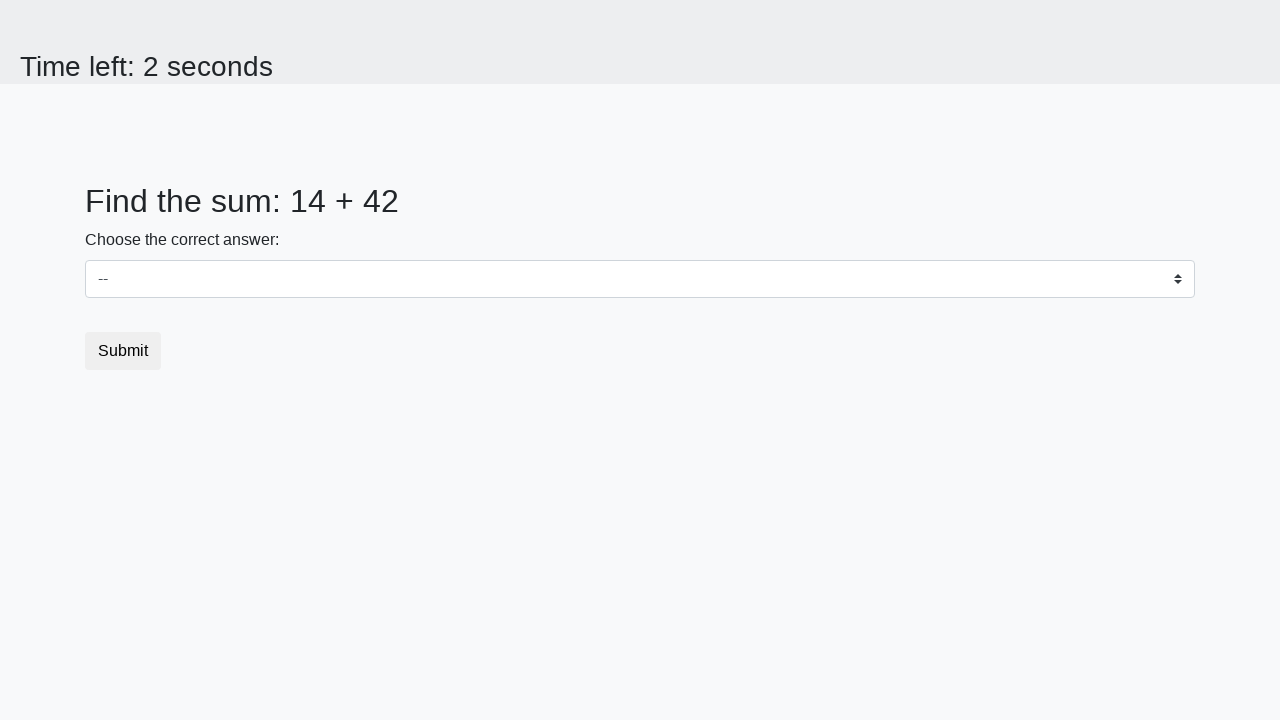

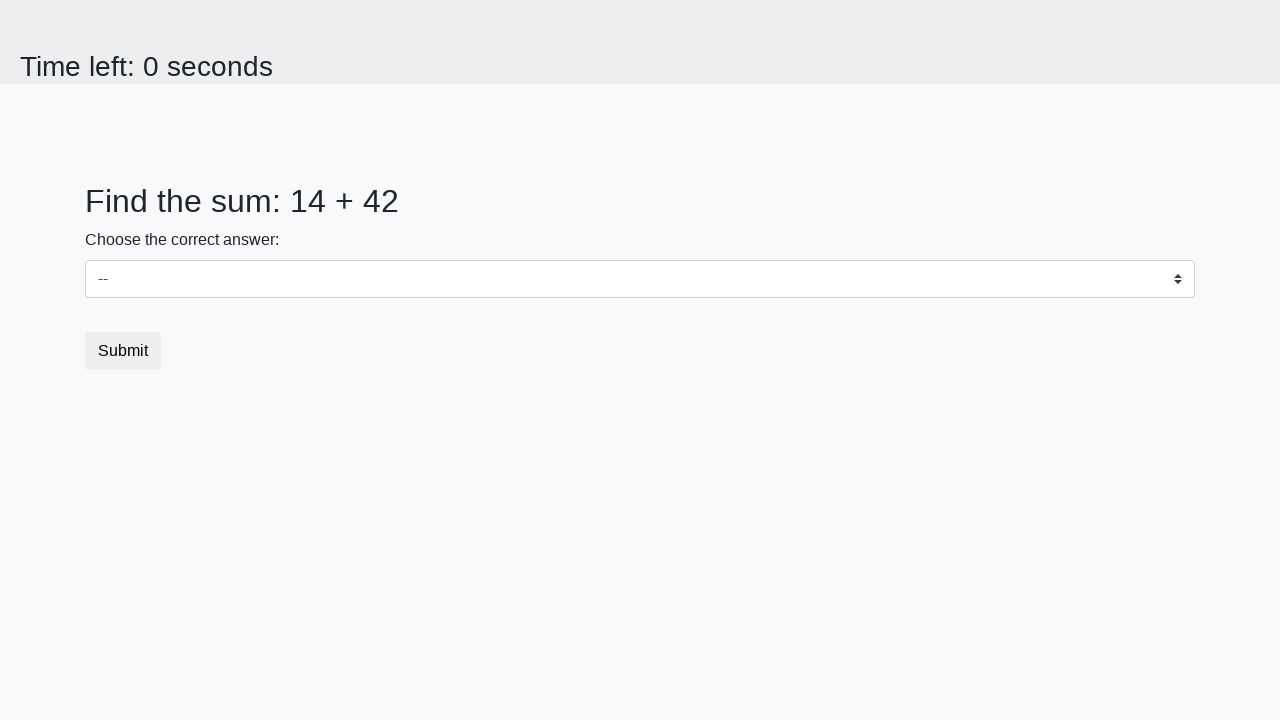